Tests the subjects autocomplete field by clicking, typing a character, and selecting an option

Starting URL: https://demoqa.com/automation-practice-form

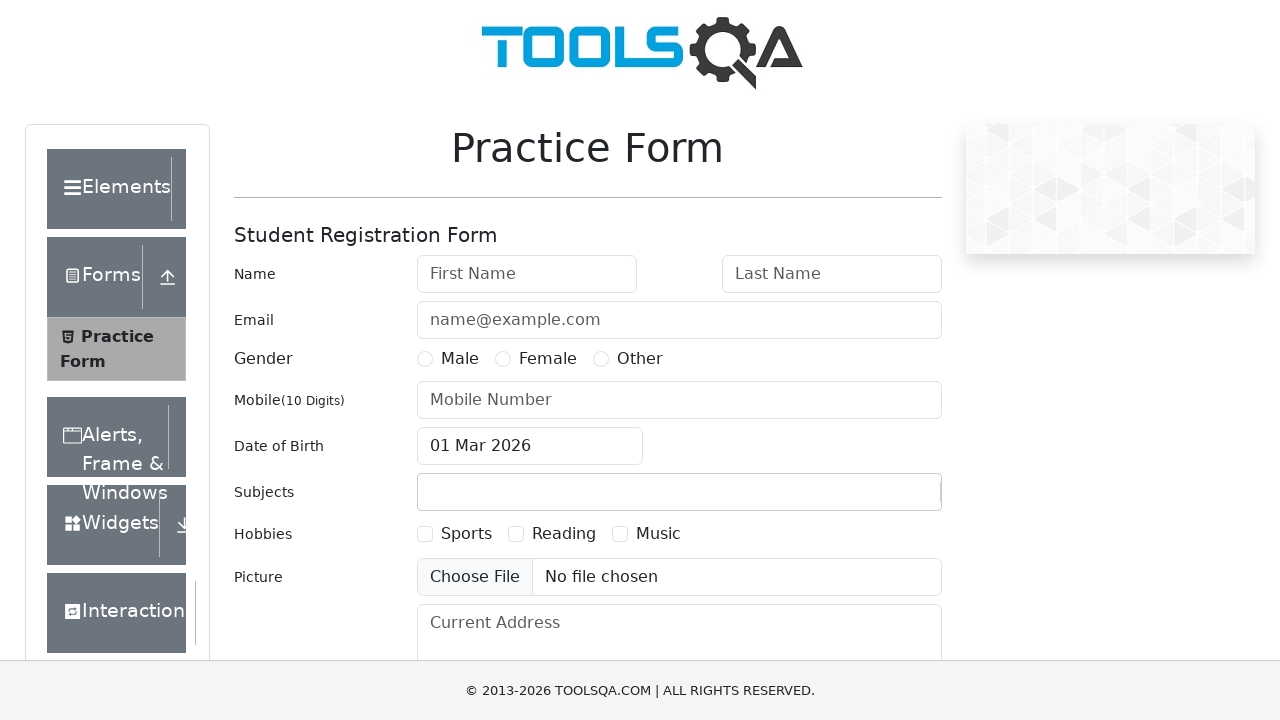

Clicked on subjects autocomplete field at (679, 492) on div[class*='subjects-auto-complete__value-container']
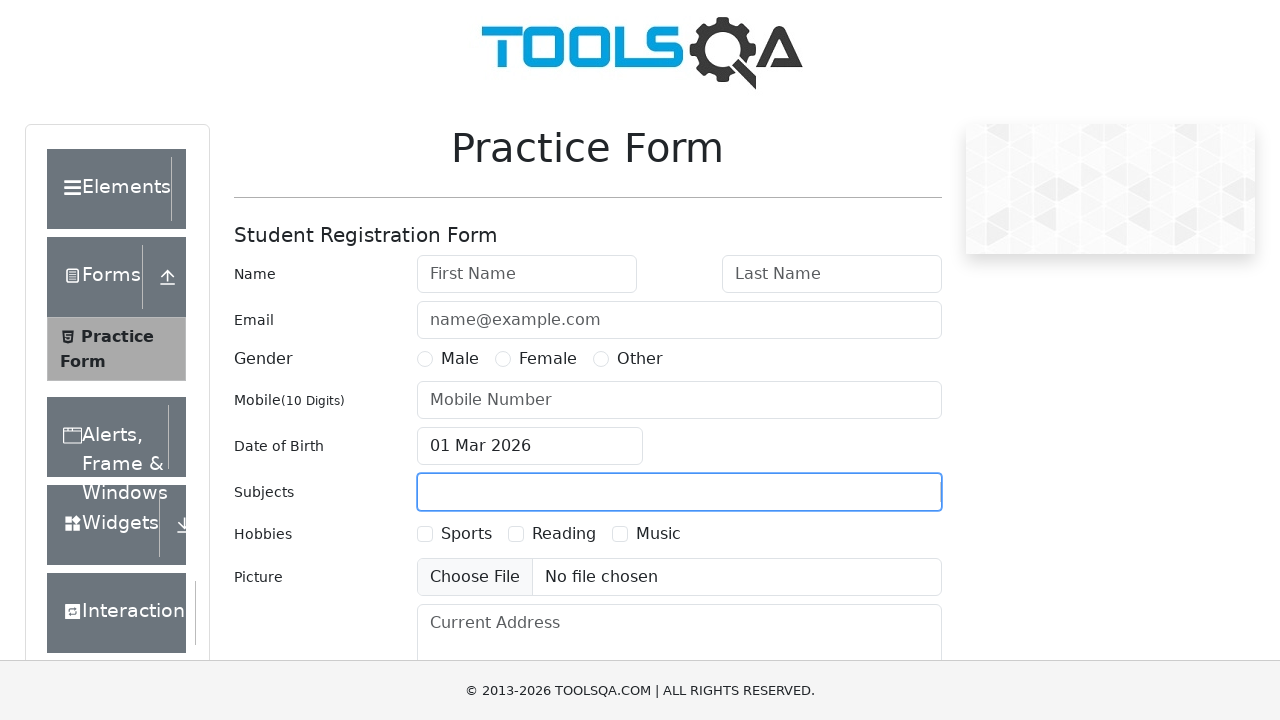

Typed 'm' to trigger autocomplete suggestions
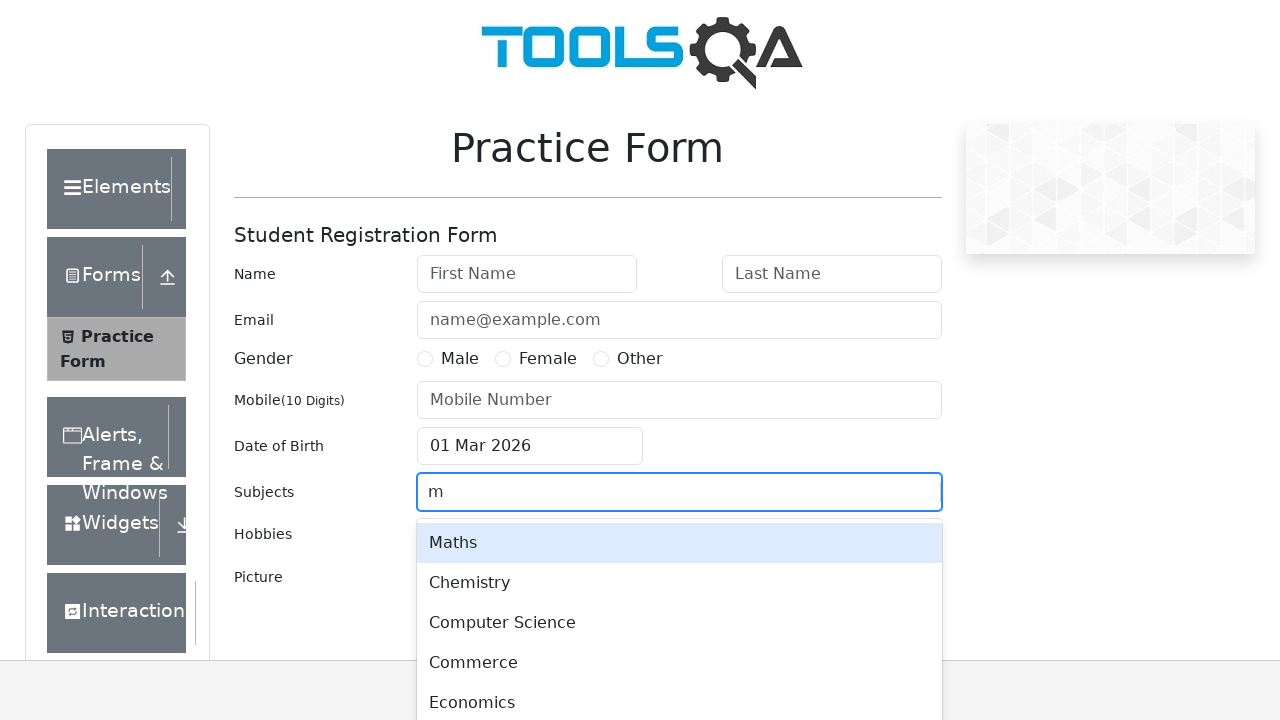

Pressed Enter to select first autocomplete option
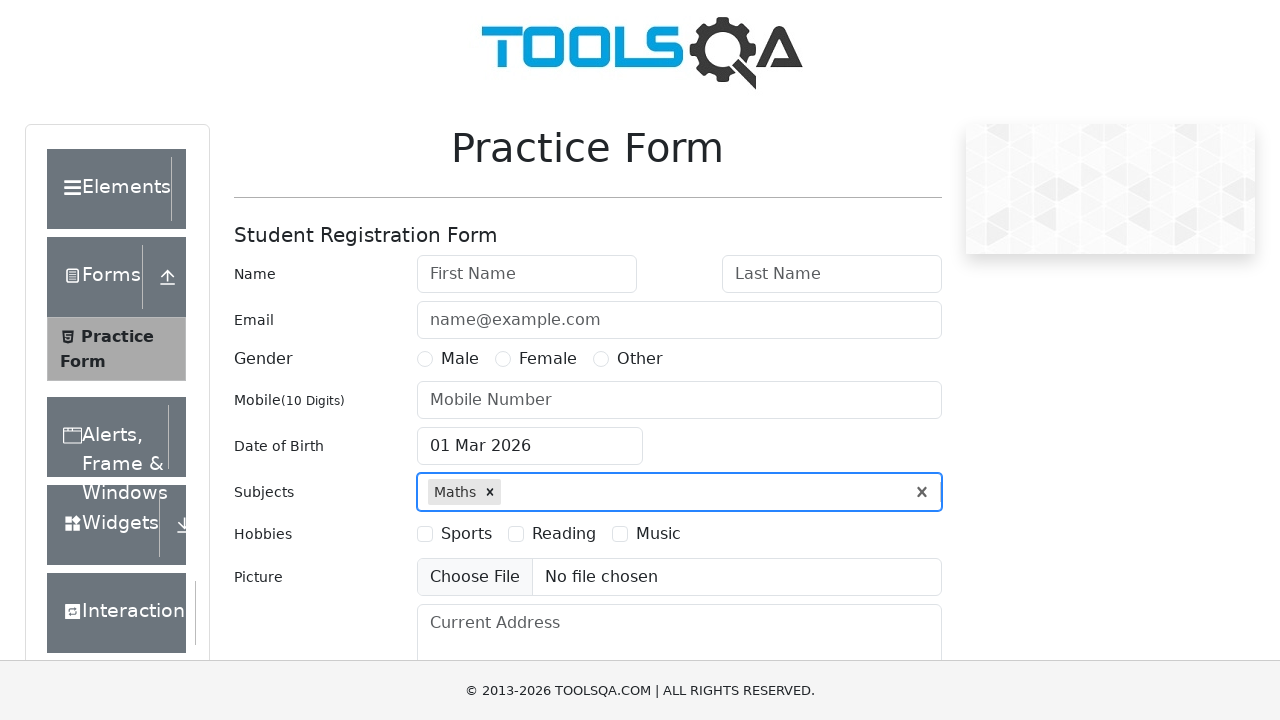

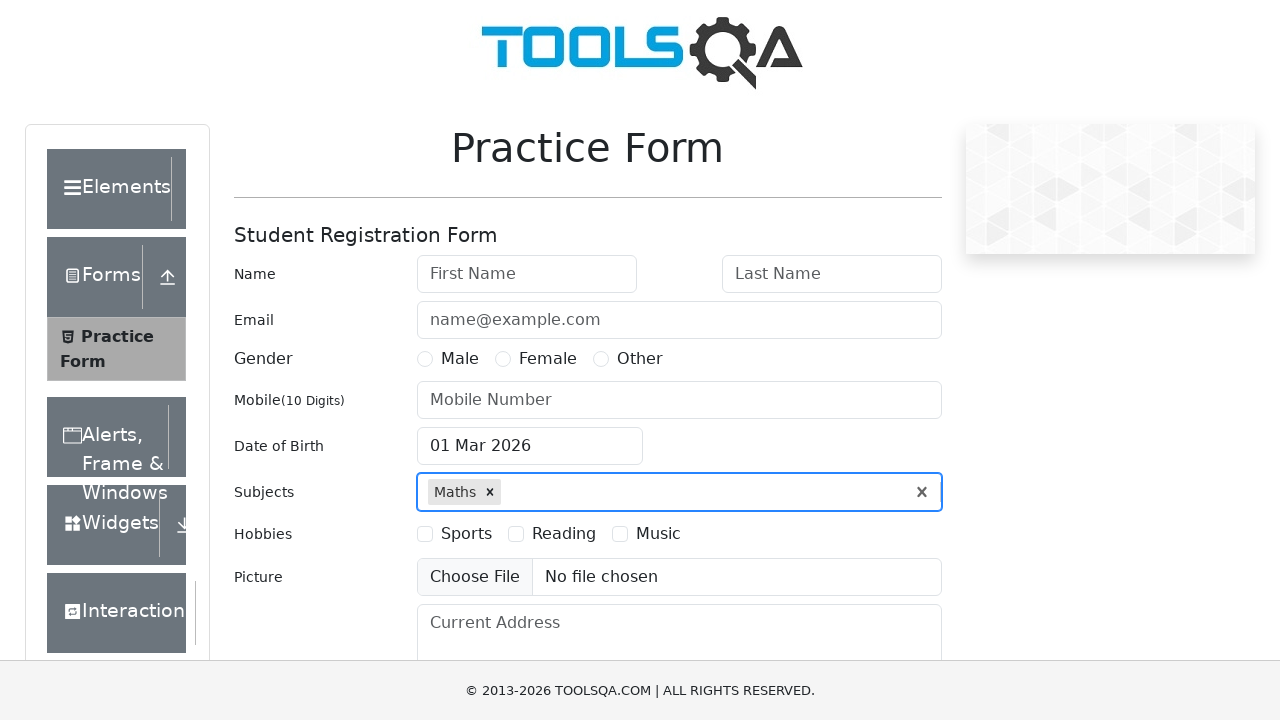